Tests dropdown handling functionality by selecting options from a dropdown menu using different selection methods (by index, by visible text, by value) and iterating through all available options.

Starting URL: https://syntaxprojects.com/basic-select-dropdown-demo.php

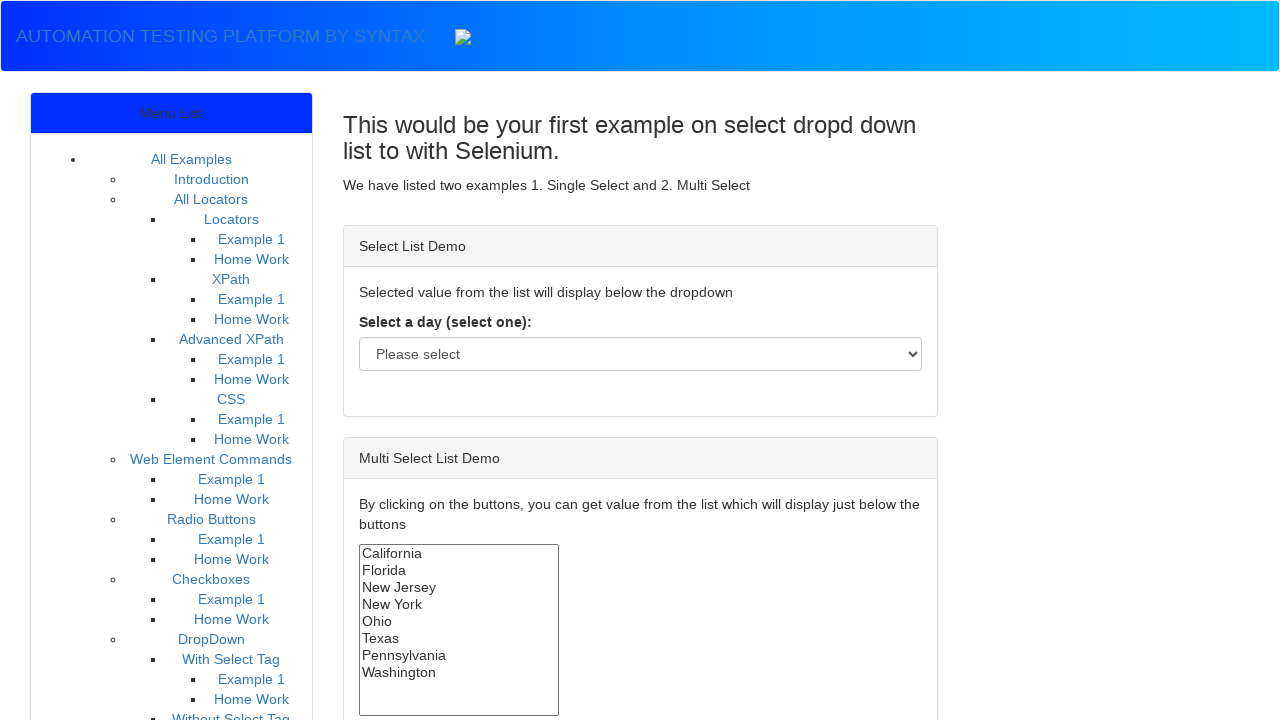

Located dropdown element with id 'select-demo'
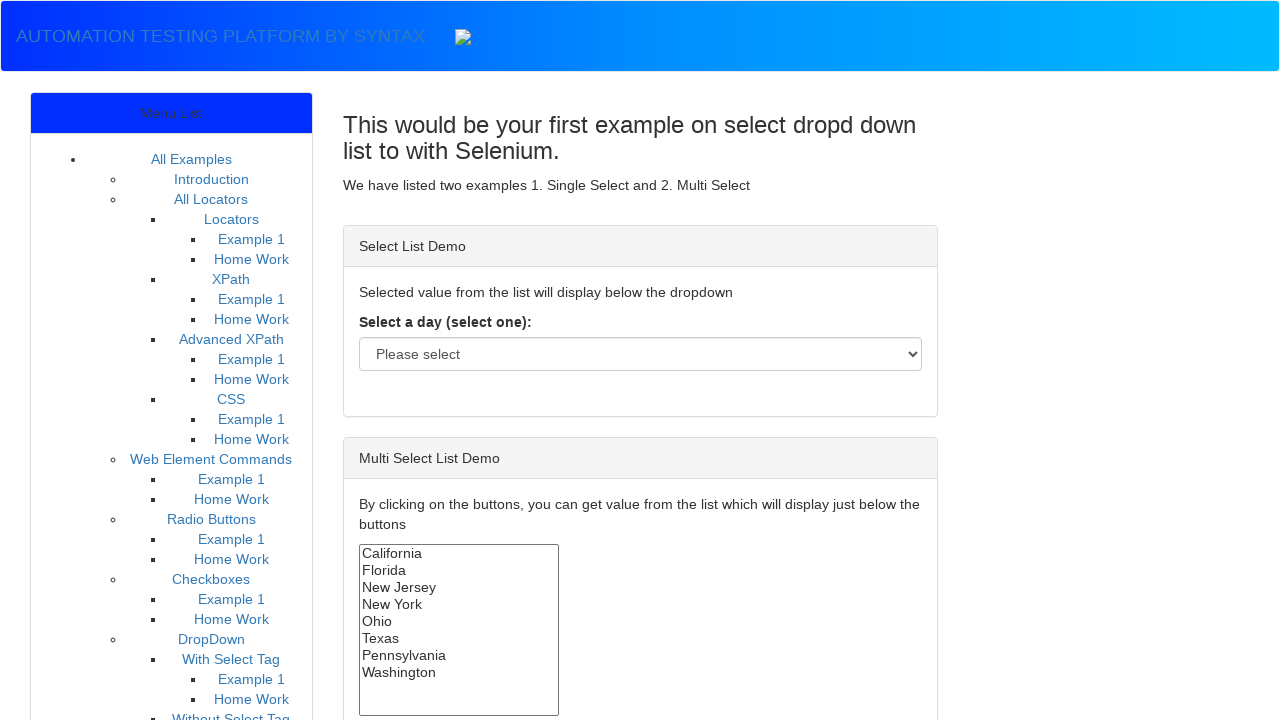

Selected dropdown option by index 3 (4th option) on #select-demo
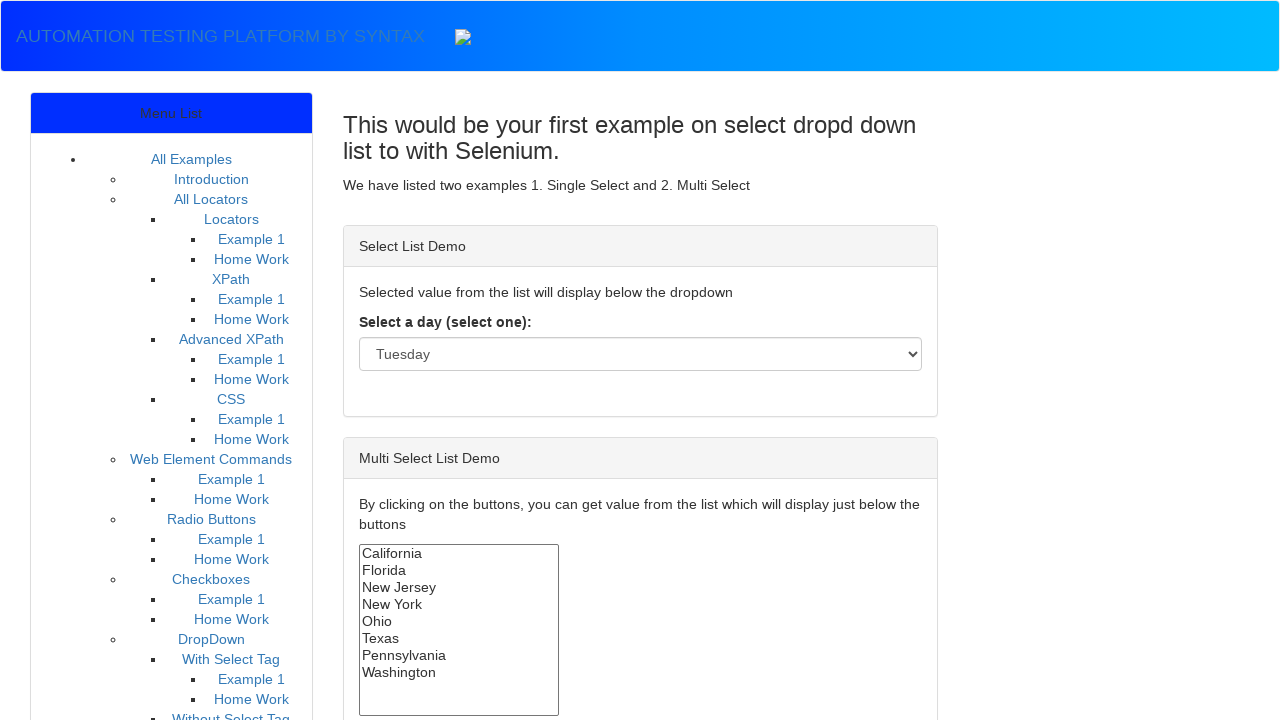

Selected dropdown option by visible text 'Thursday' on #select-demo
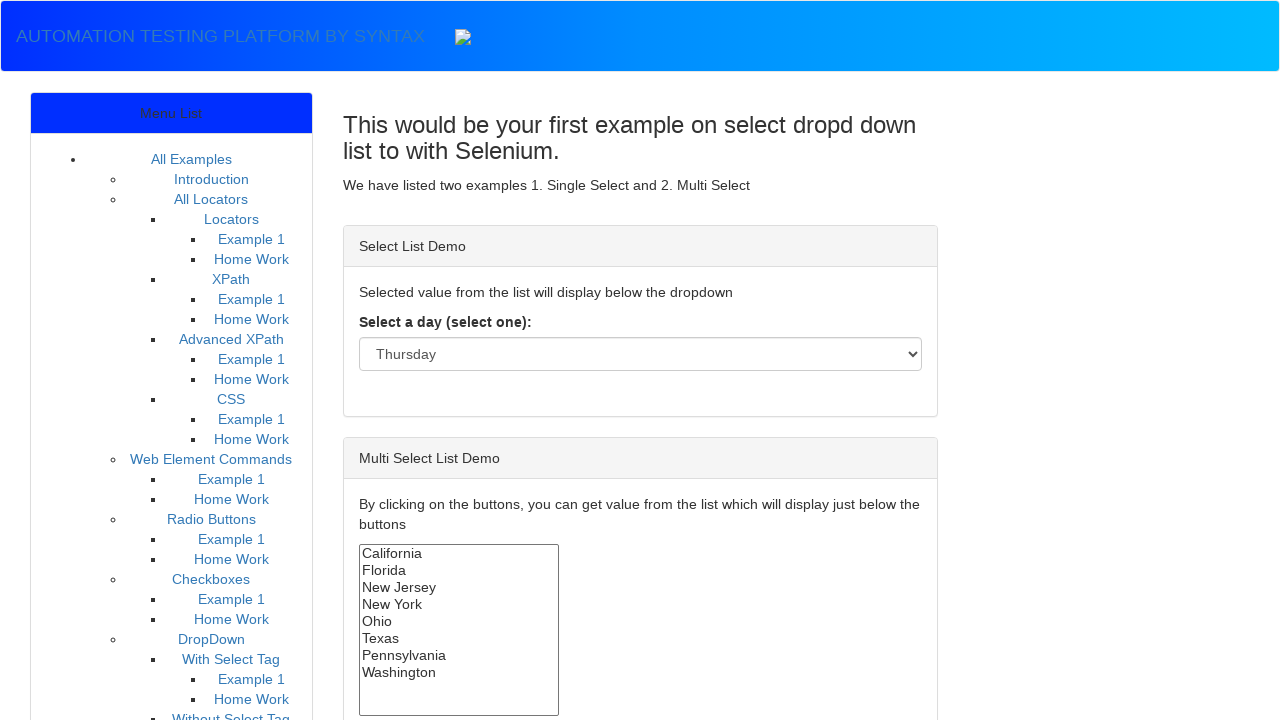

Selected dropdown option by value 'Sunday' on #select-demo
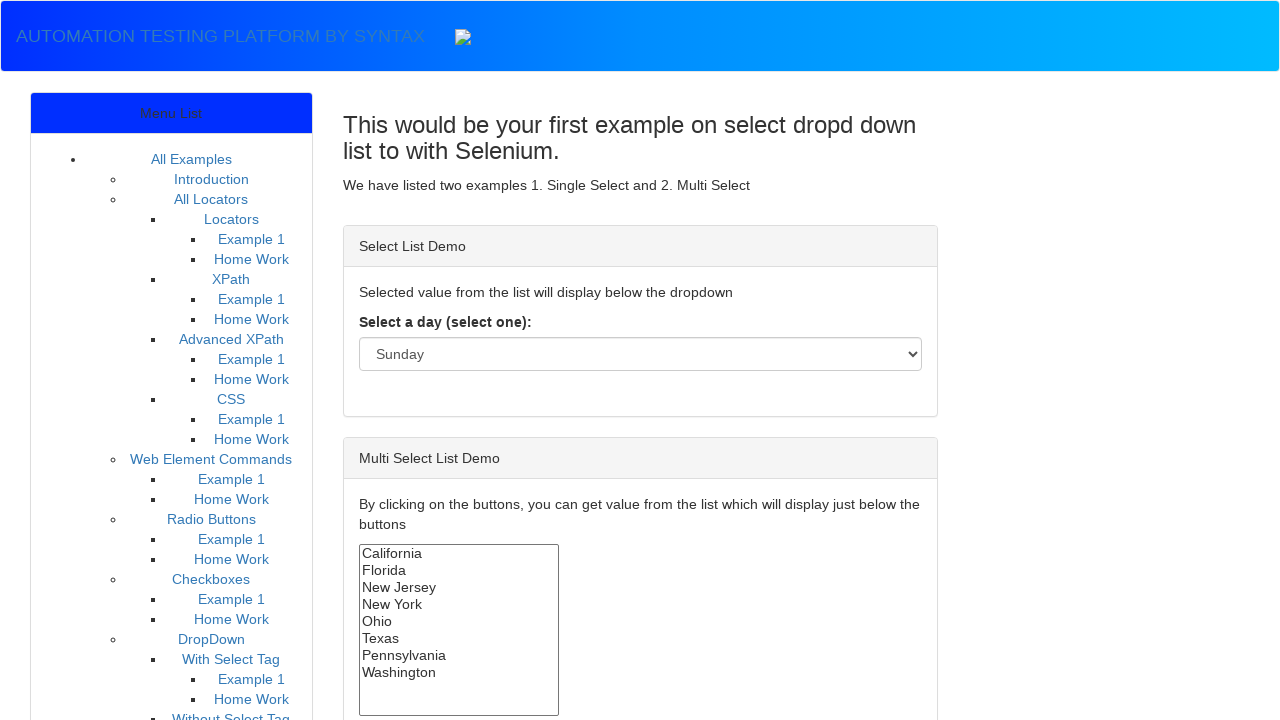

Retrieved all dropdown options
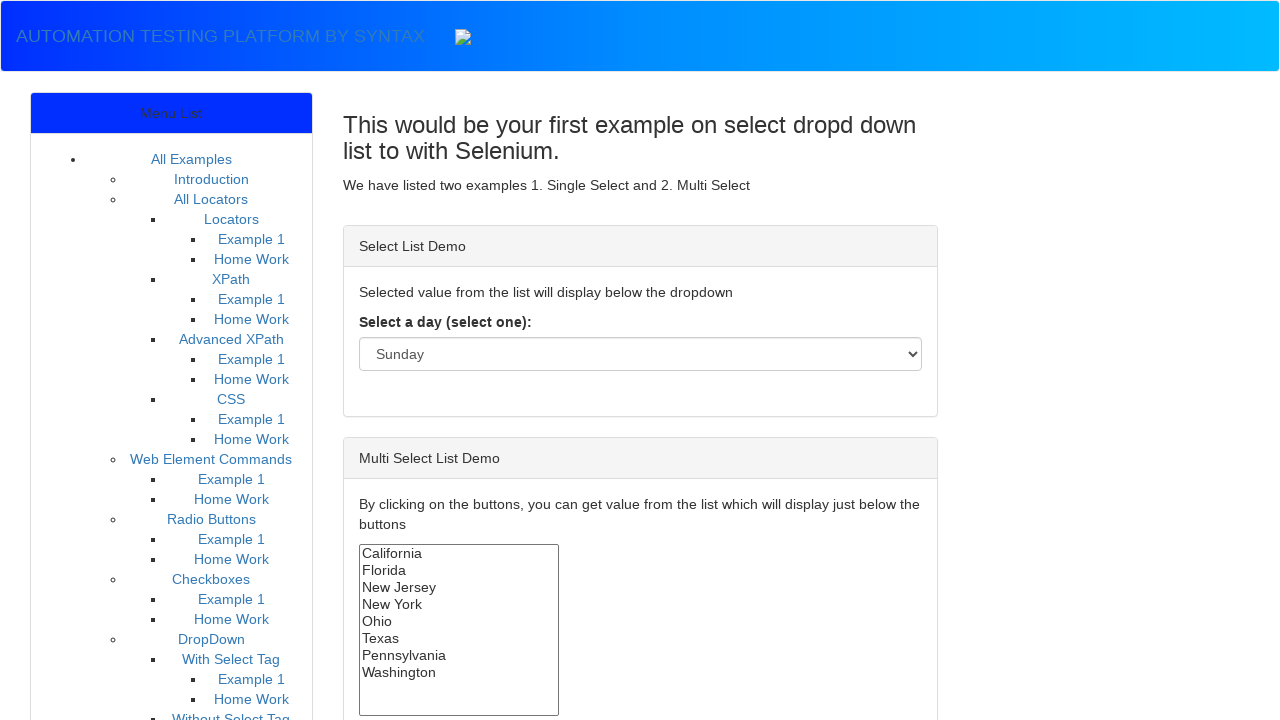

Selected dropdown option by index 0 on #select-demo
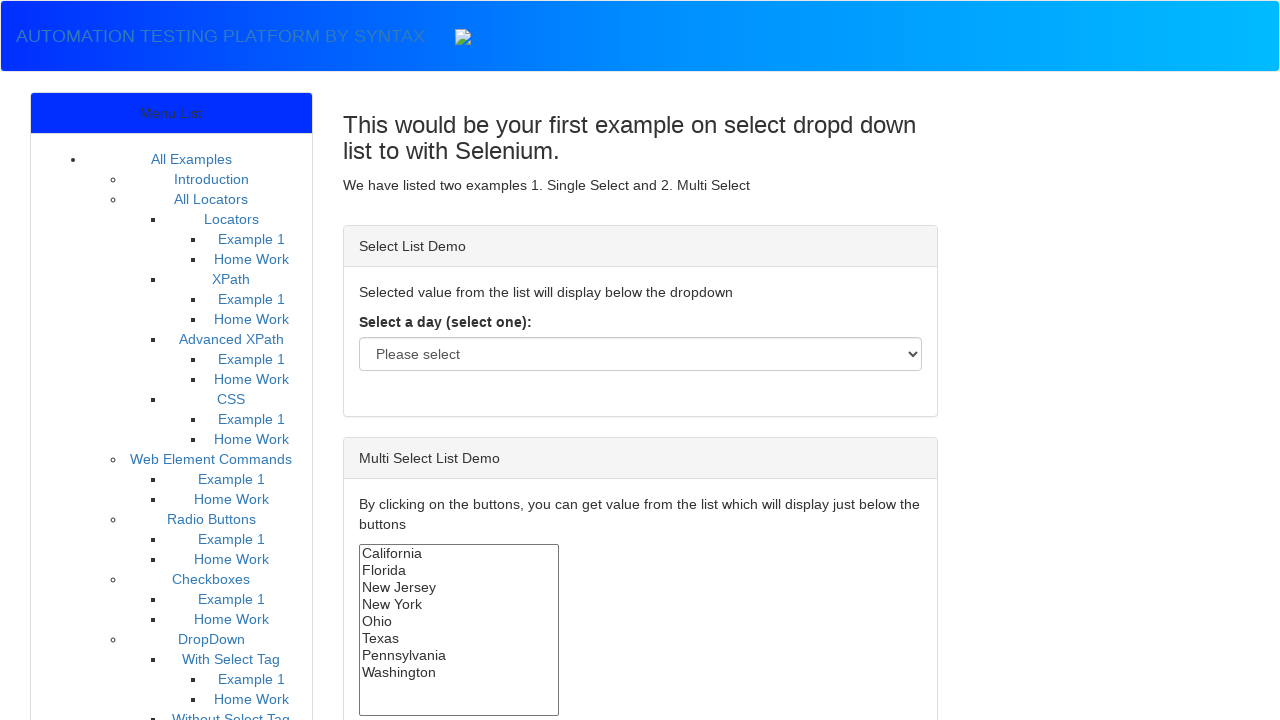

Waited 1000ms after selecting option index 0
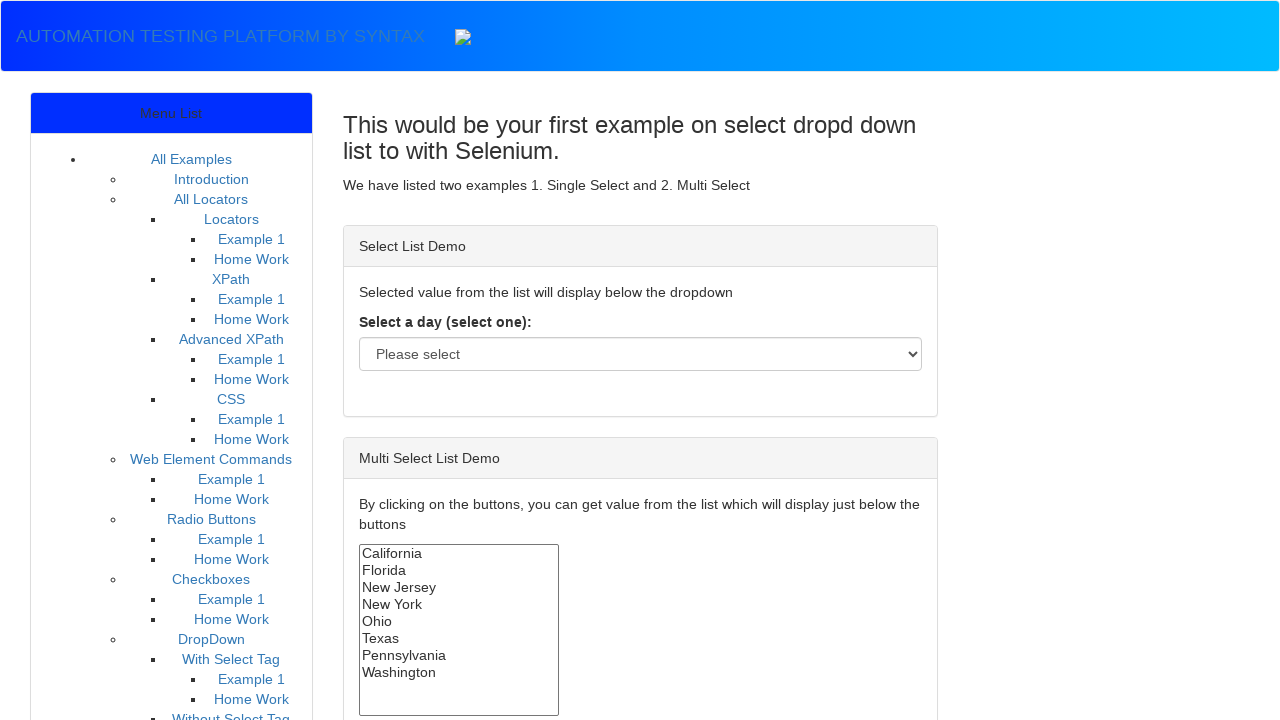

Selected dropdown option by index 1 on #select-demo
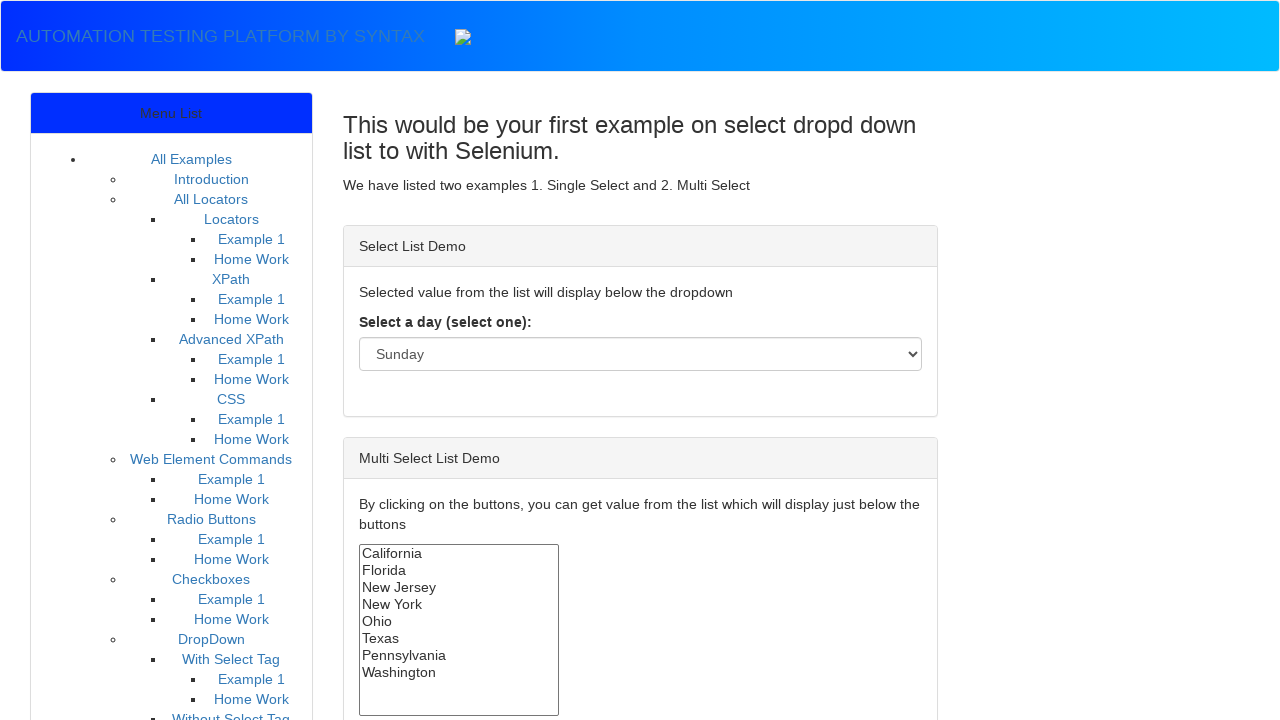

Waited 1000ms after selecting option index 1
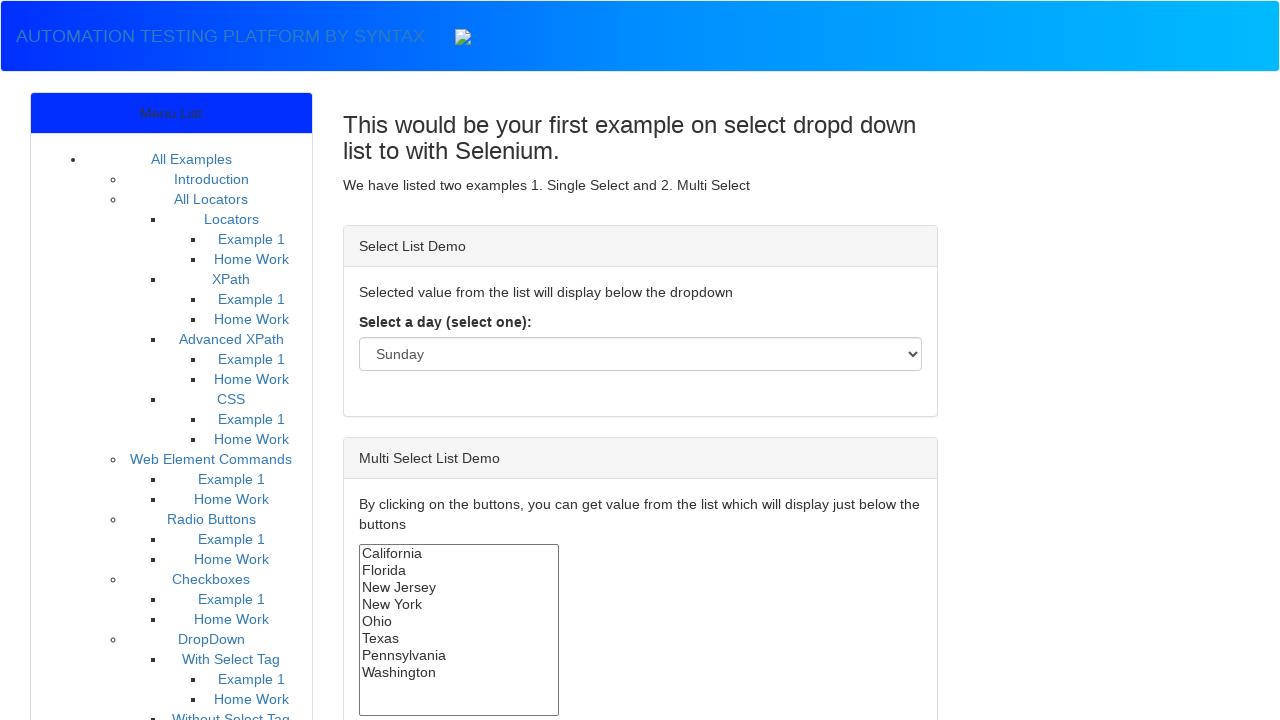

Selected dropdown option by index 2 on #select-demo
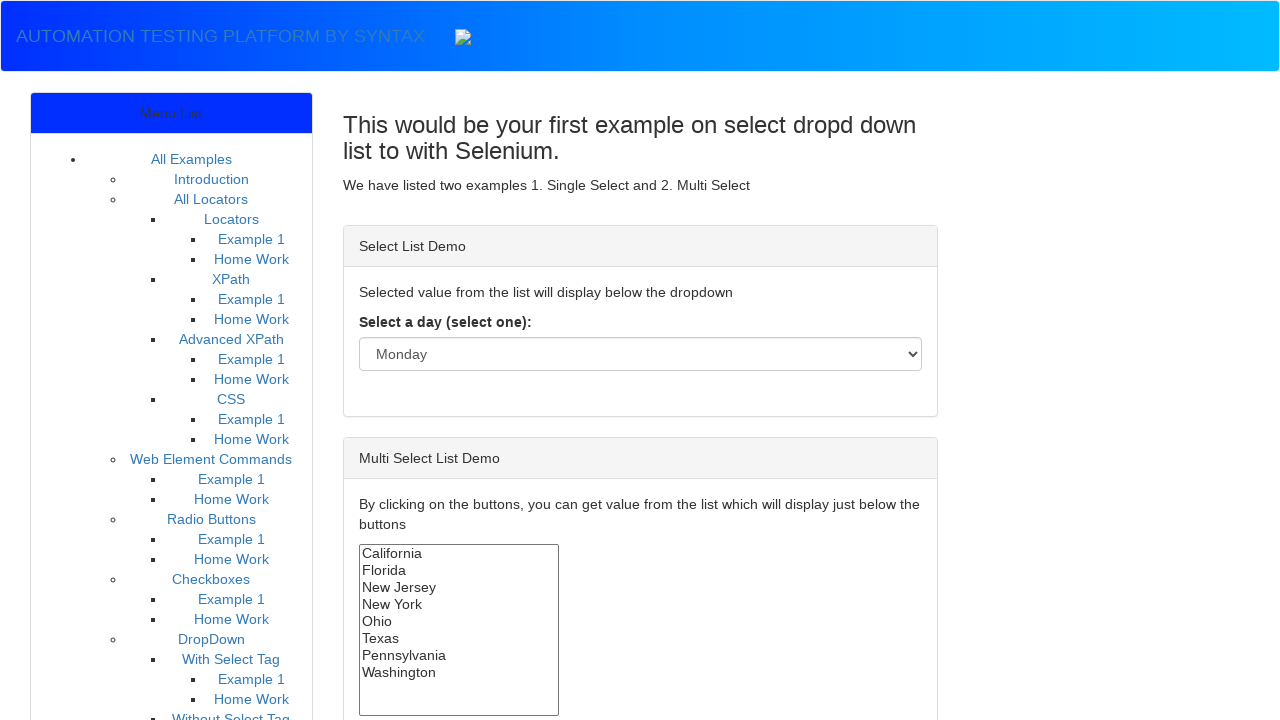

Waited 1000ms after selecting option index 2
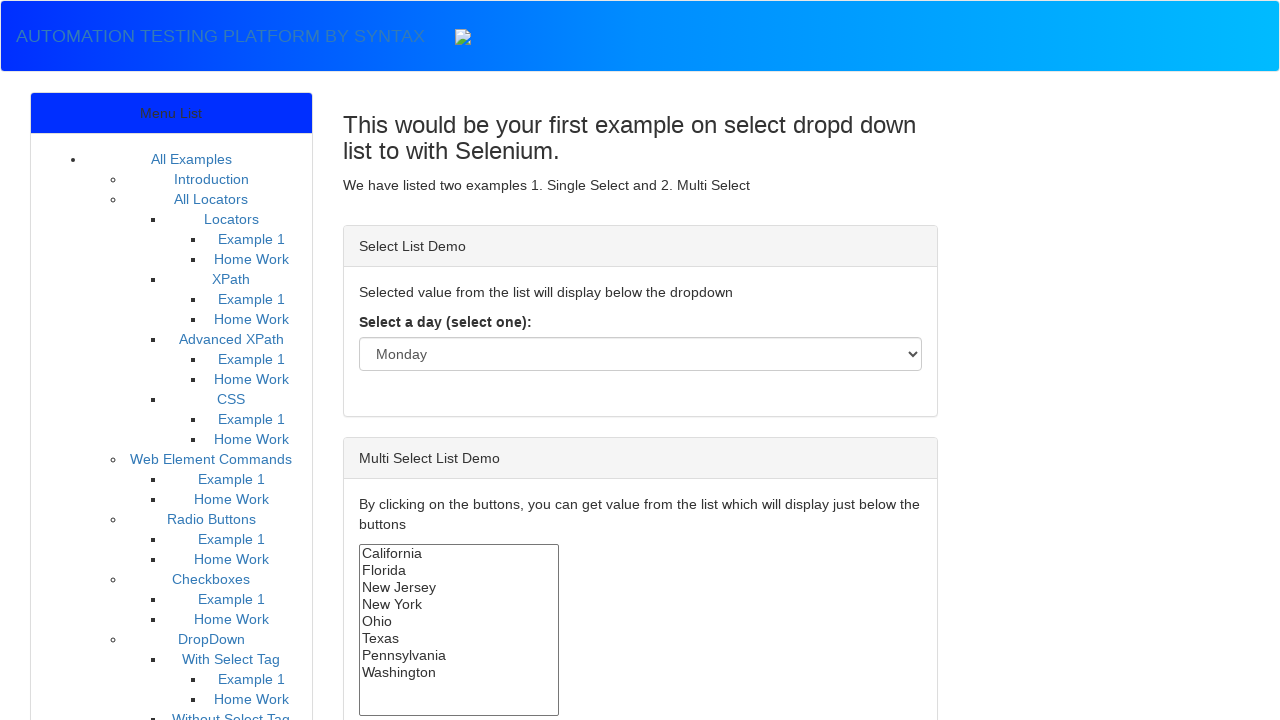

Selected dropdown option by index 3 on #select-demo
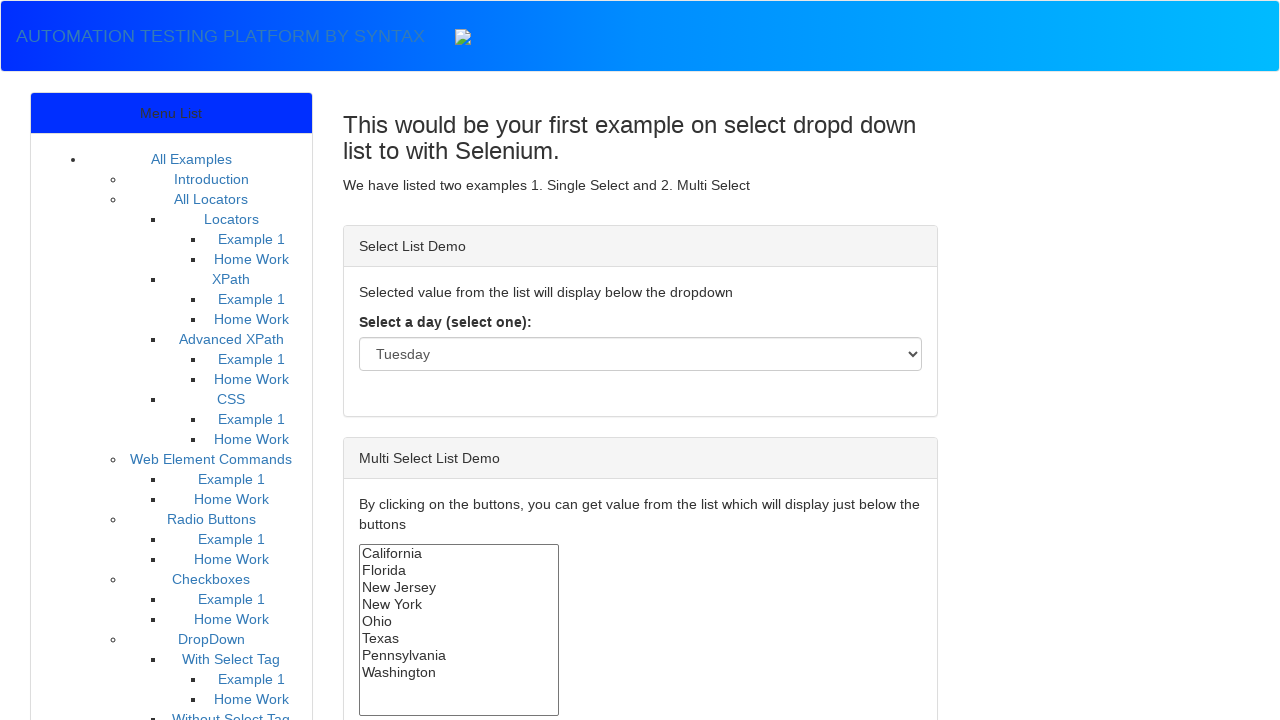

Waited 1000ms after selecting option index 3
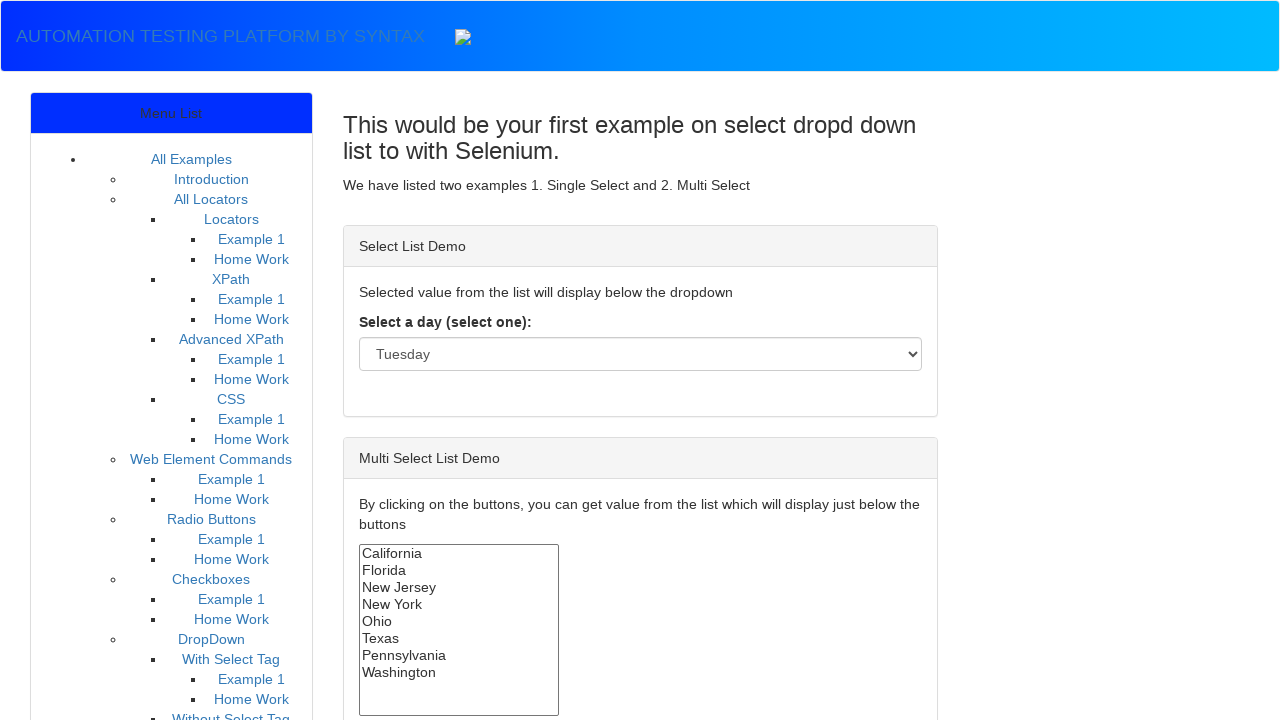

Selected dropdown option by index 4 on #select-demo
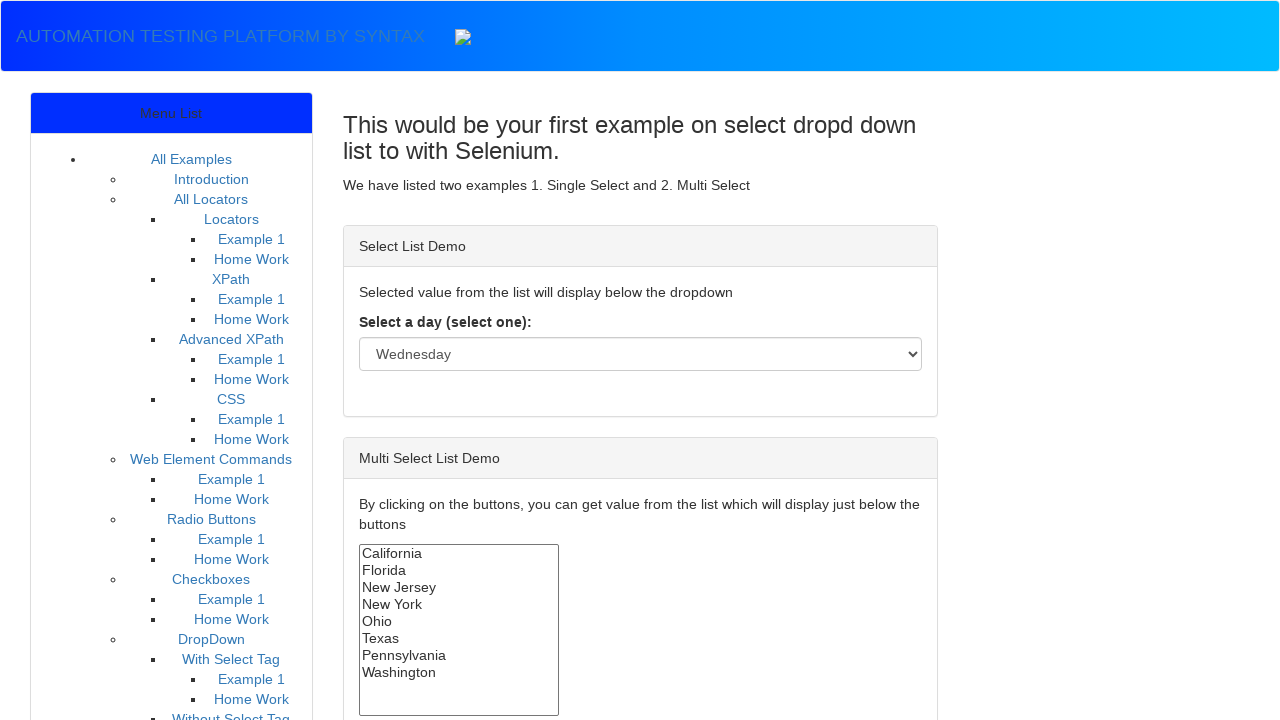

Waited 1000ms after selecting option index 4
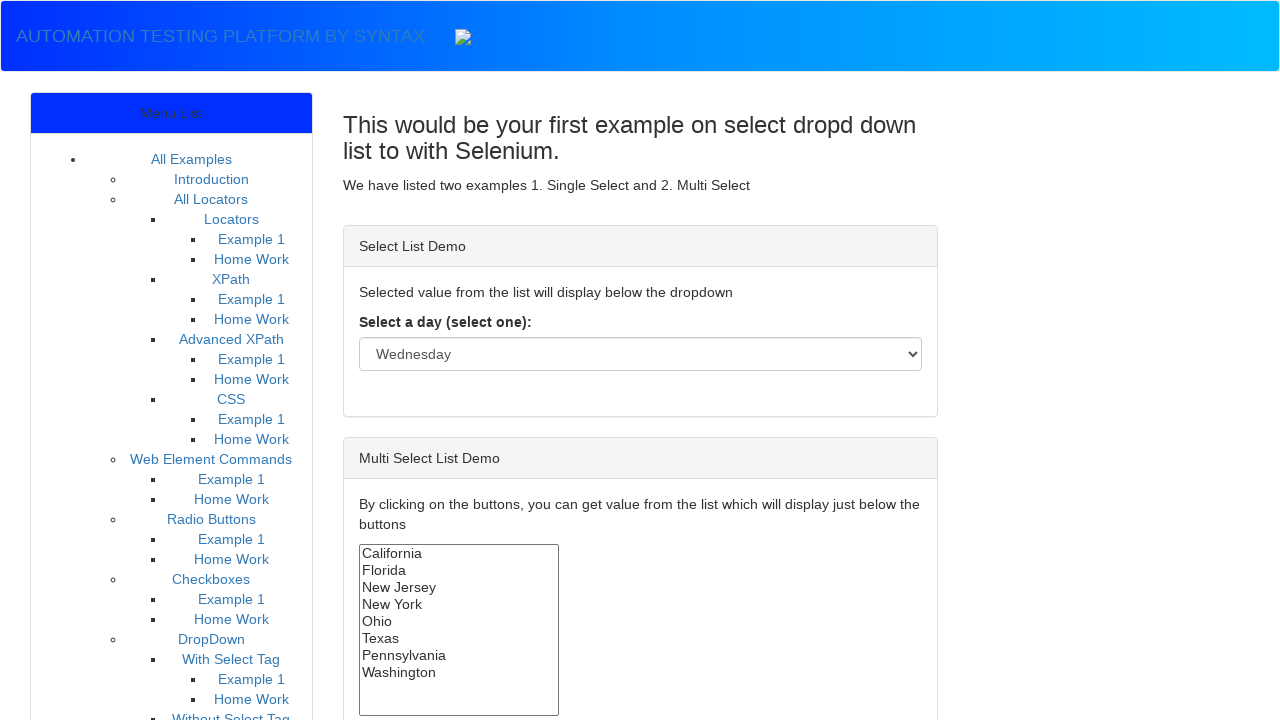

Selected dropdown option by index 5 on #select-demo
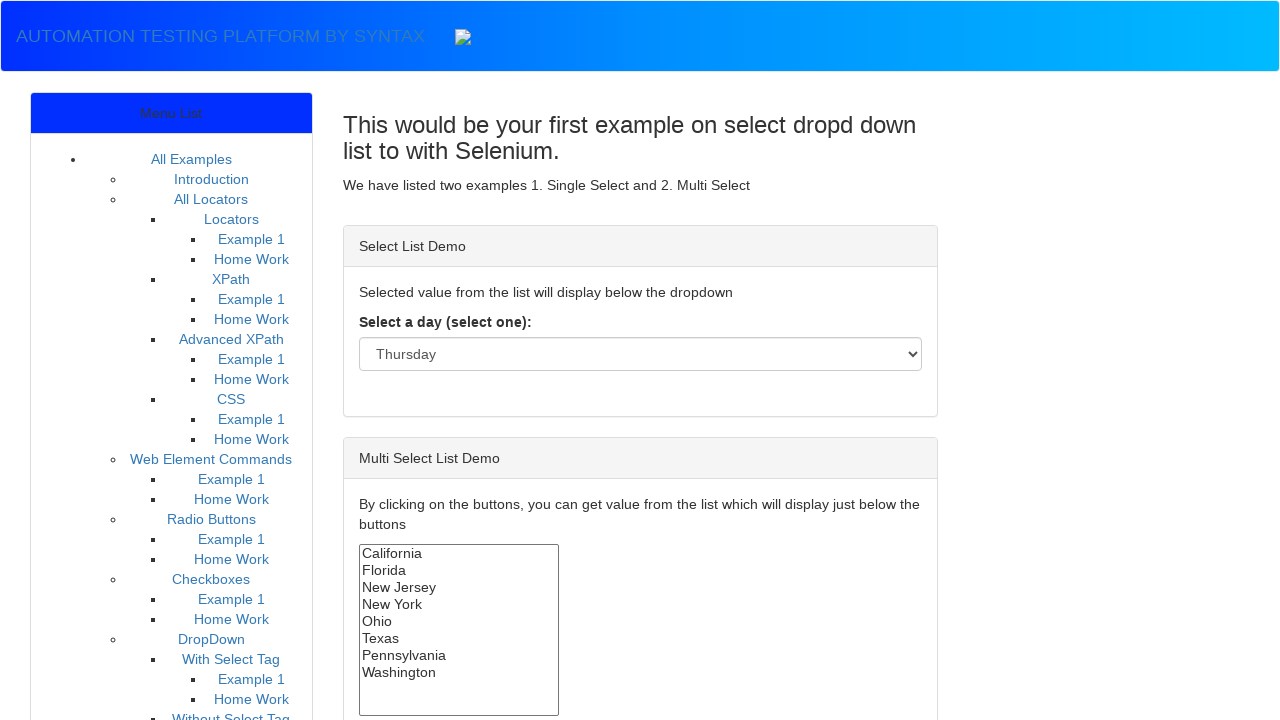

Waited 1000ms after selecting option index 5
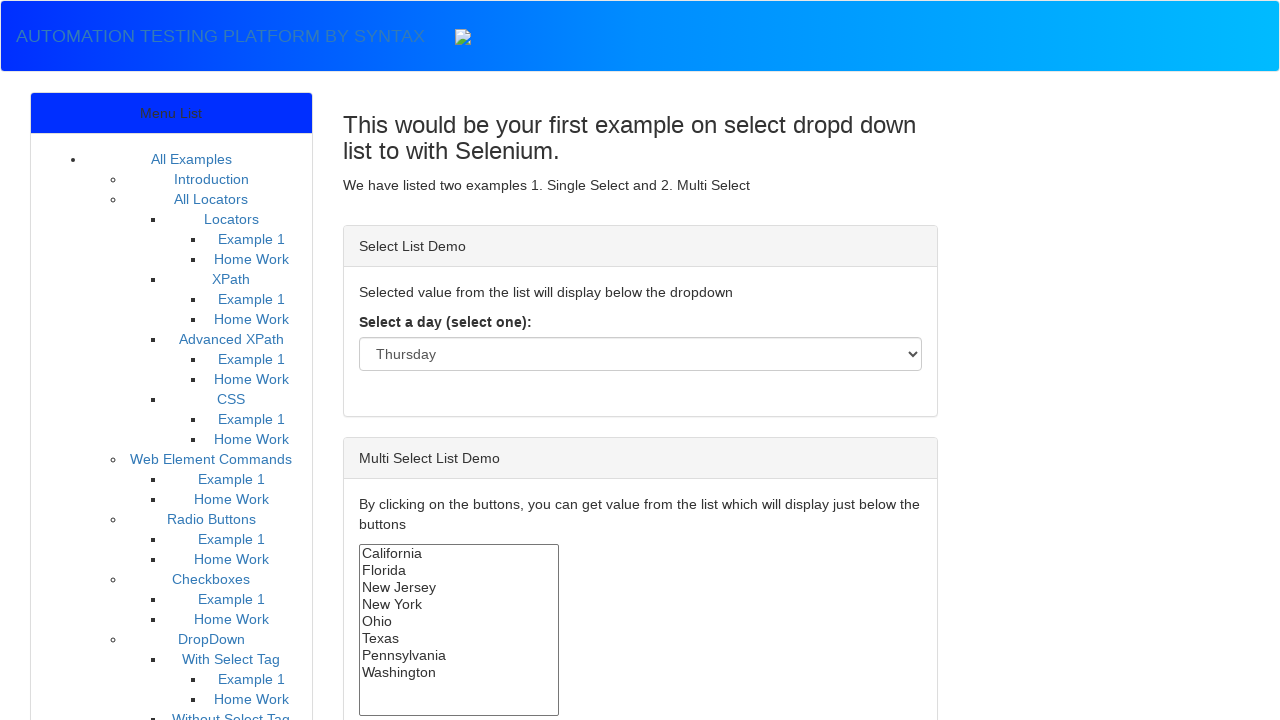

Selected dropdown option by index 6 on #select-demo
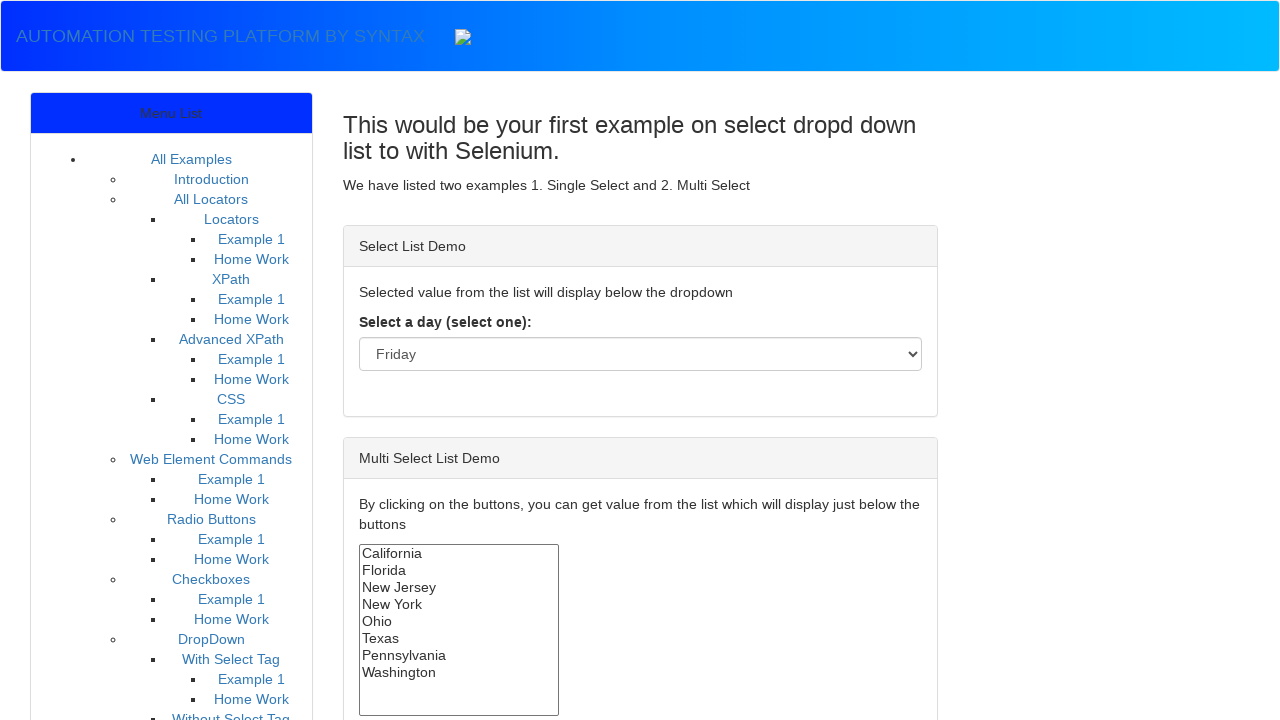

Waited 1000ms after selecting option index 6
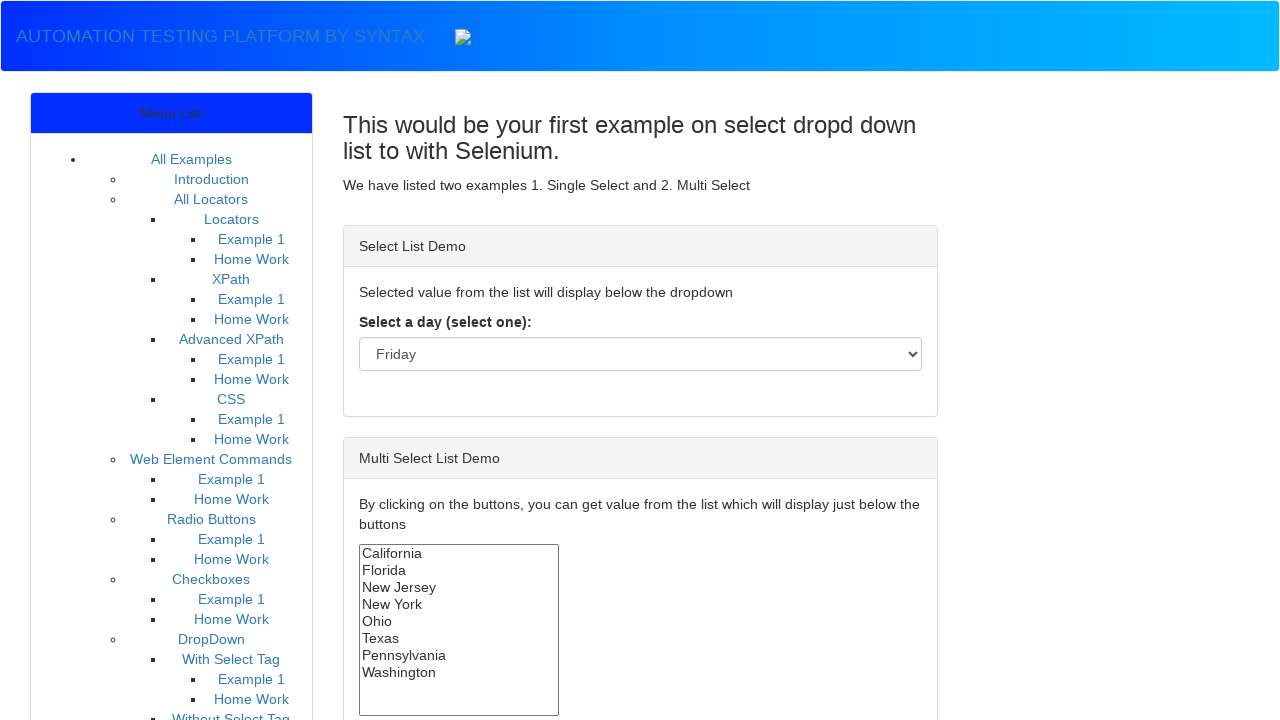

Selected dropdown option by index 7 on #select-demo
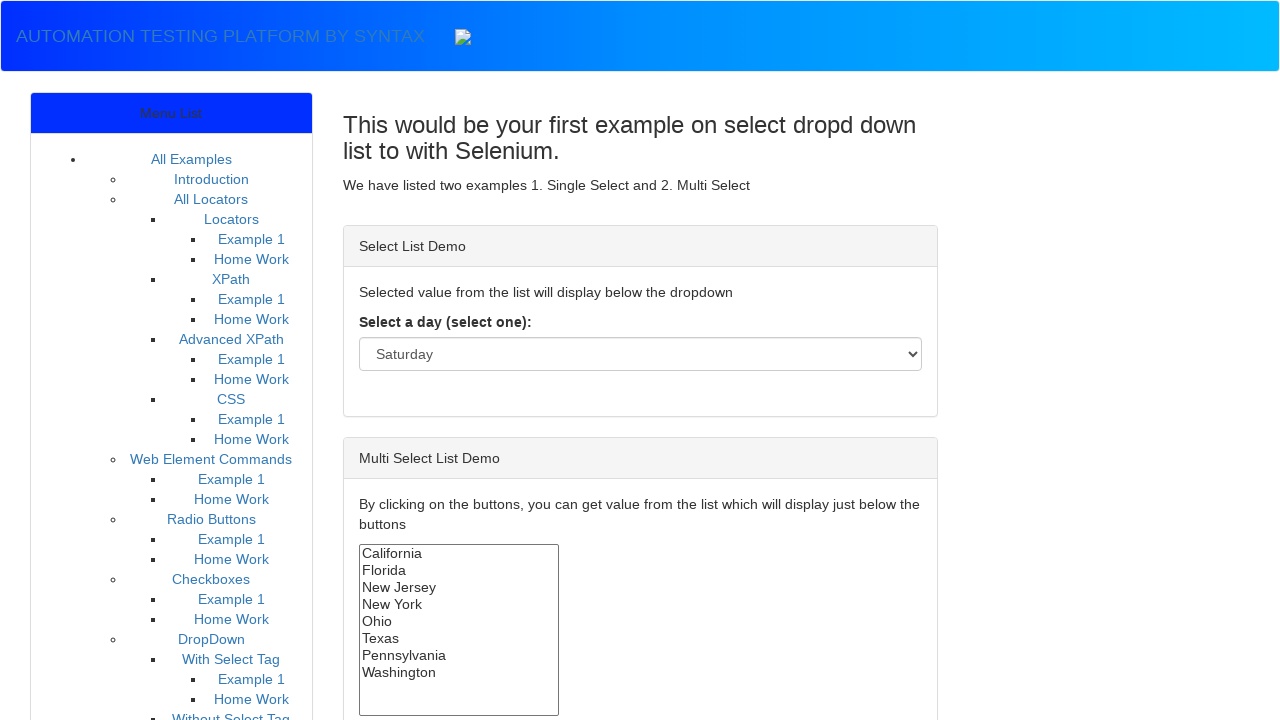

Waited 1000ms after selecting option index 7
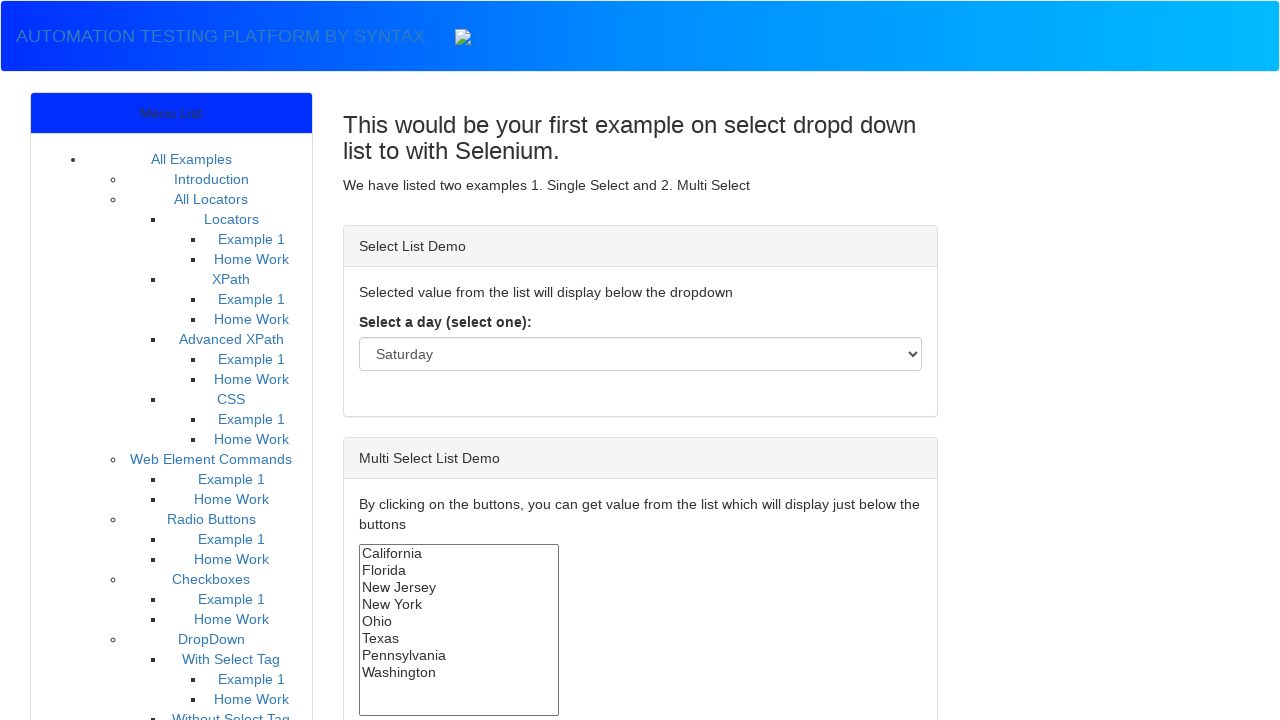

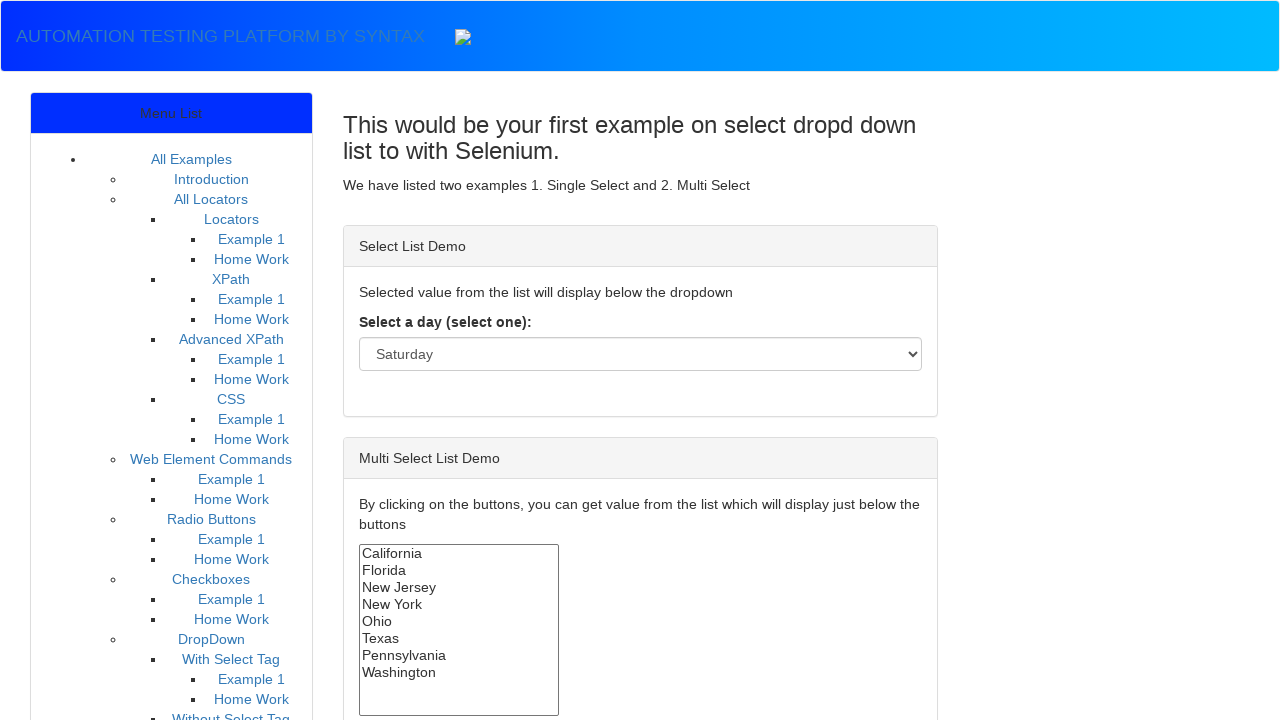